Tests input form functionality on LeafGround practice site by filling name, city, and email fields, and checking if a disabled field is enabled

Starting URL: https://www.leafground.com/input.xhtml

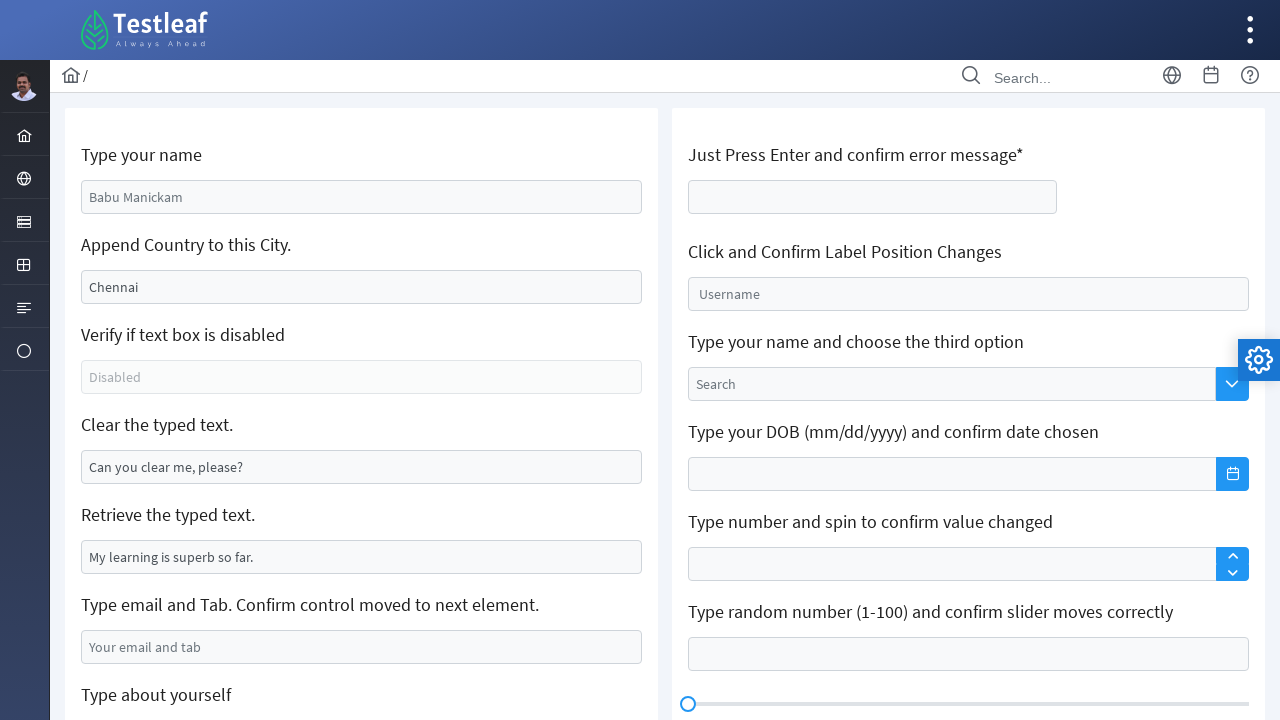

Filled name field with 'Monisha' on #j_idt88\:name
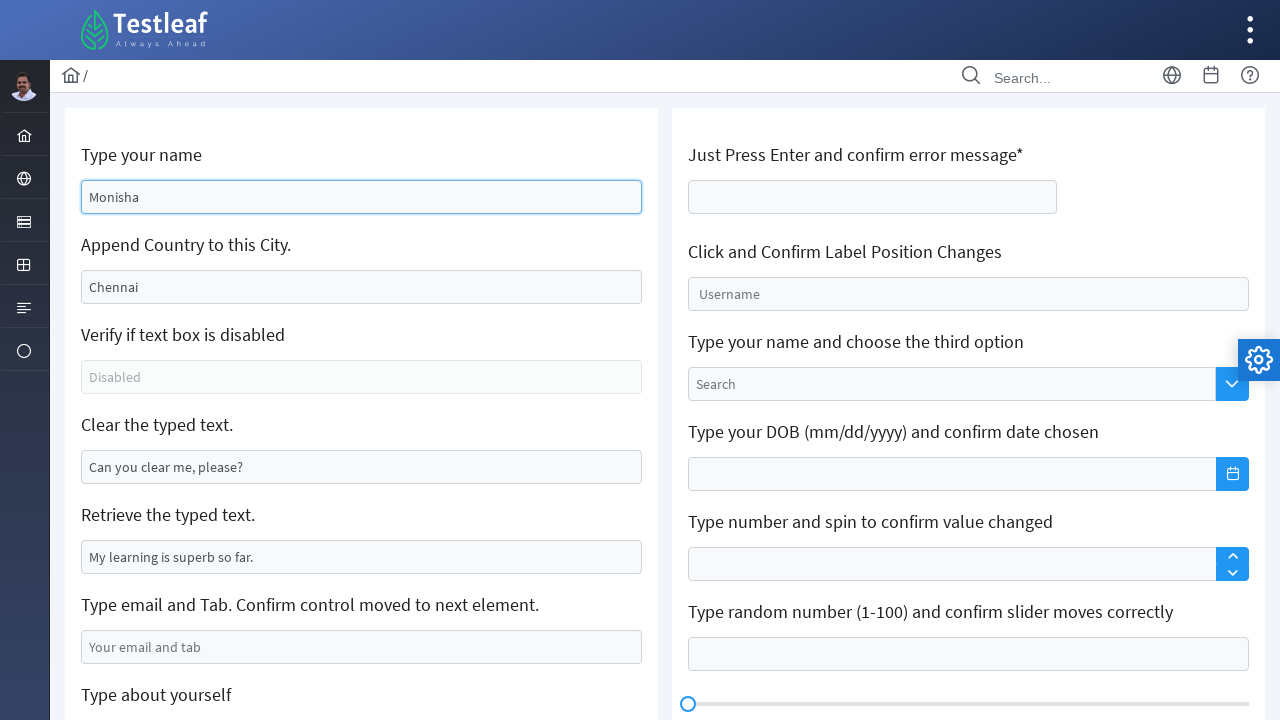

Filled city field with 'Salem' on #j_idt88\:j_idt91
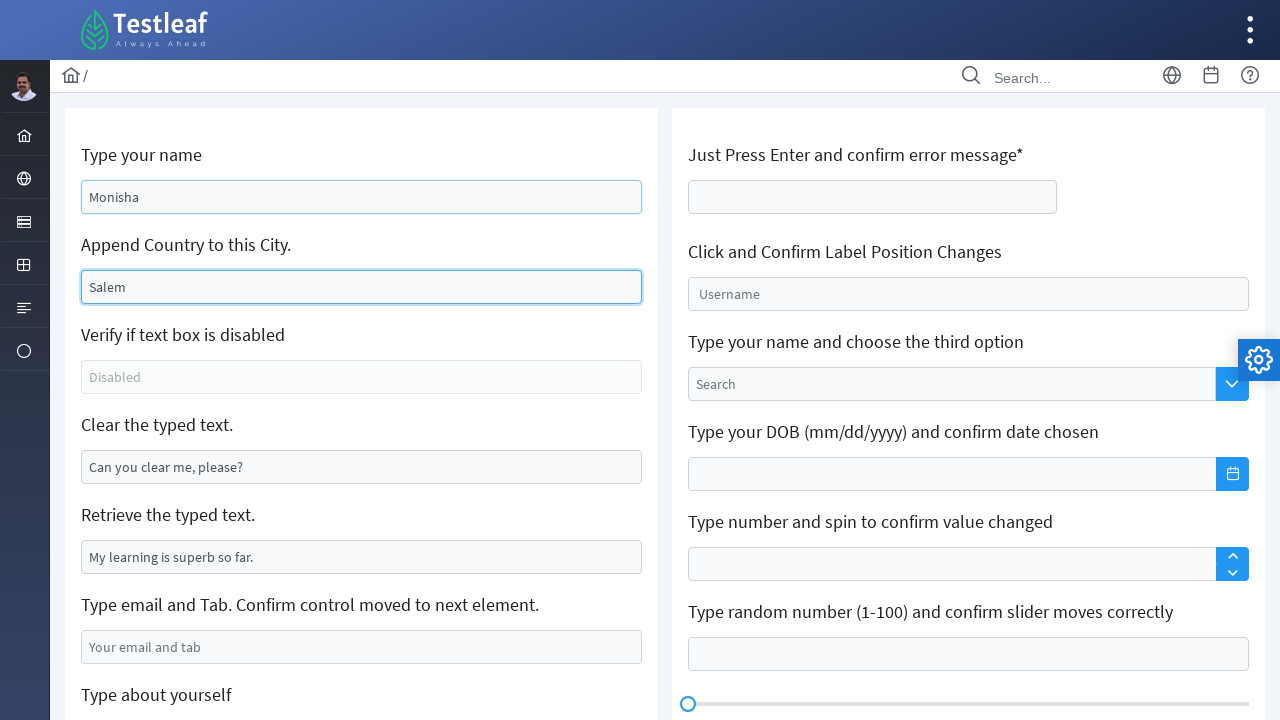

Checked disabled field status: is_enabled=False
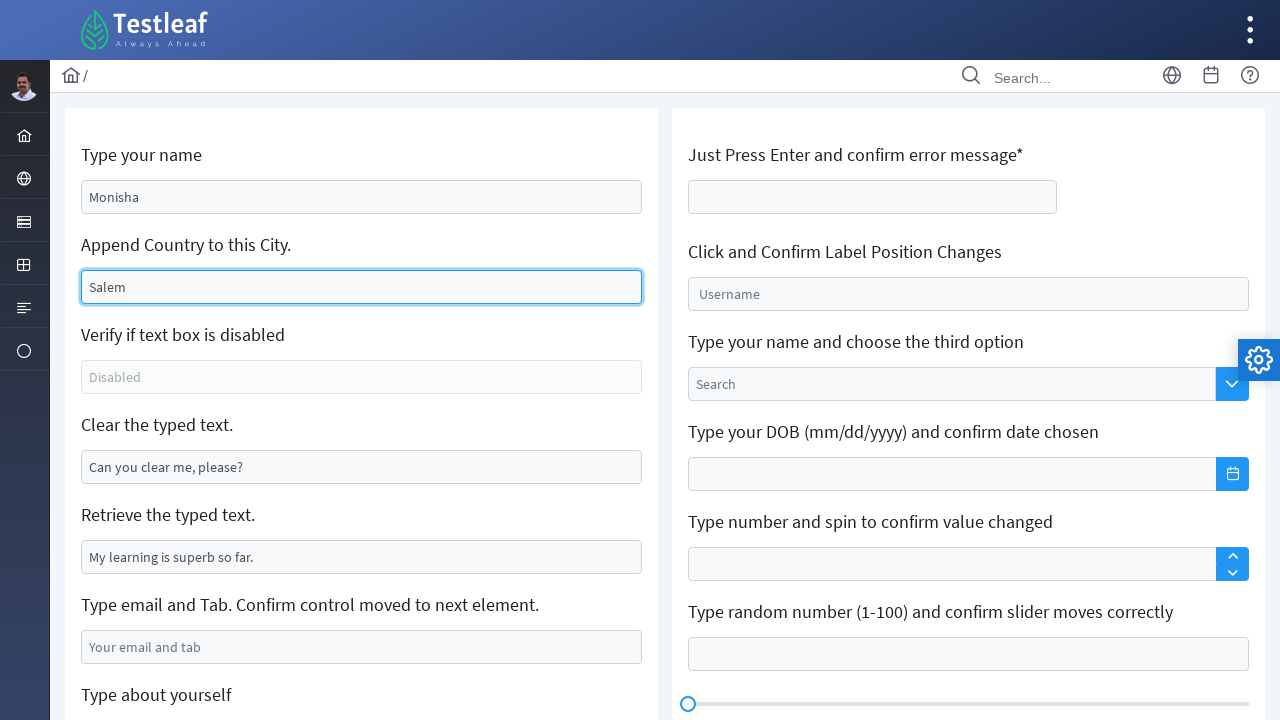

Filled email field with 'monisha@gmail.com' on #j_idt88\:j_idt99
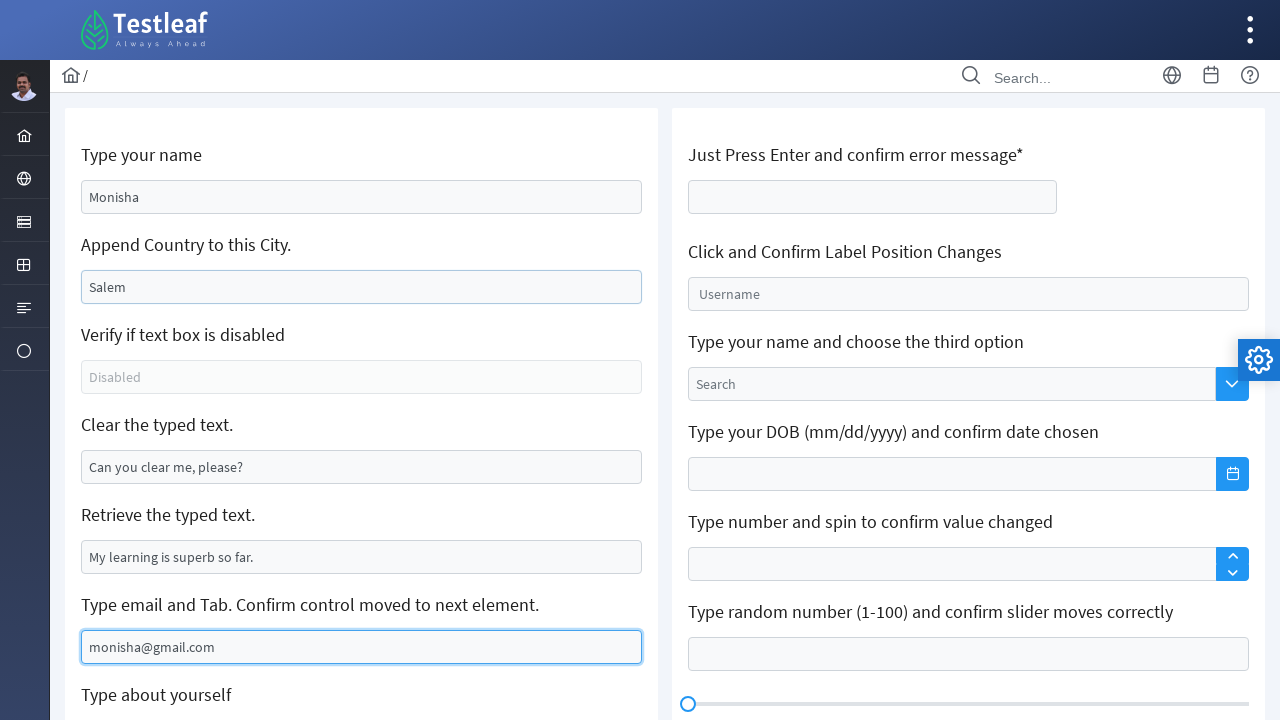

Pressed Tab key after email field
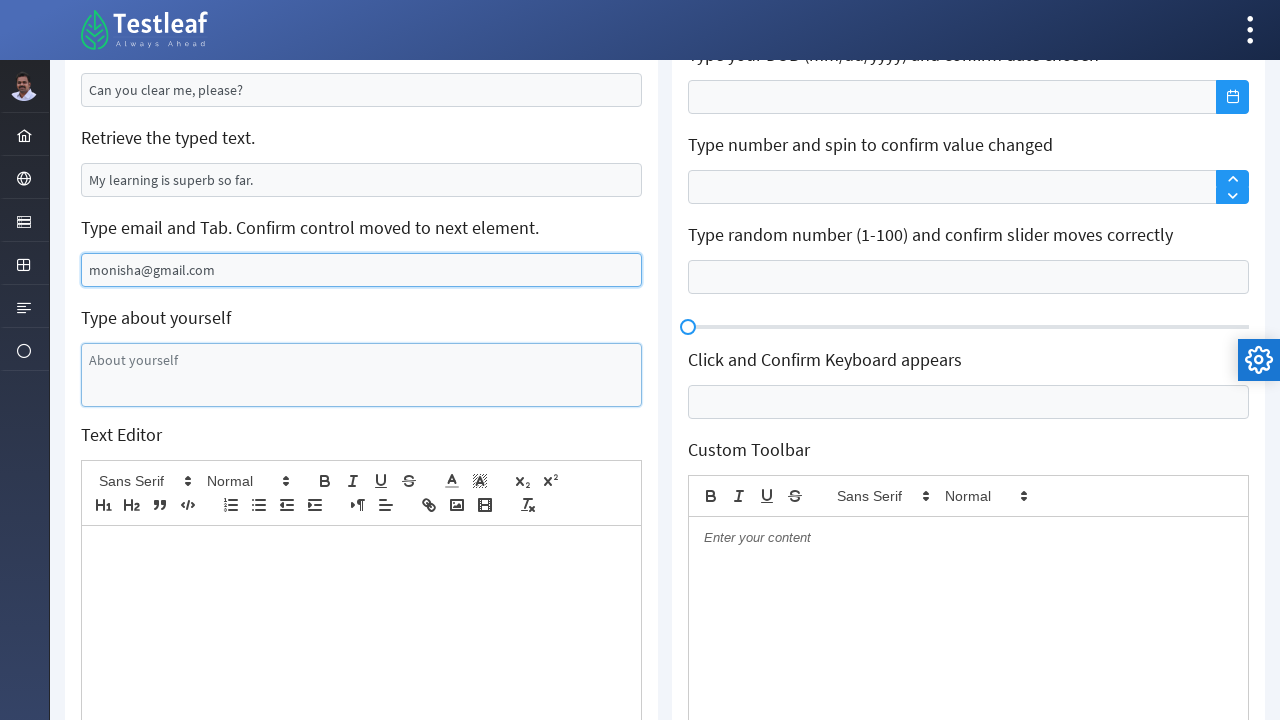

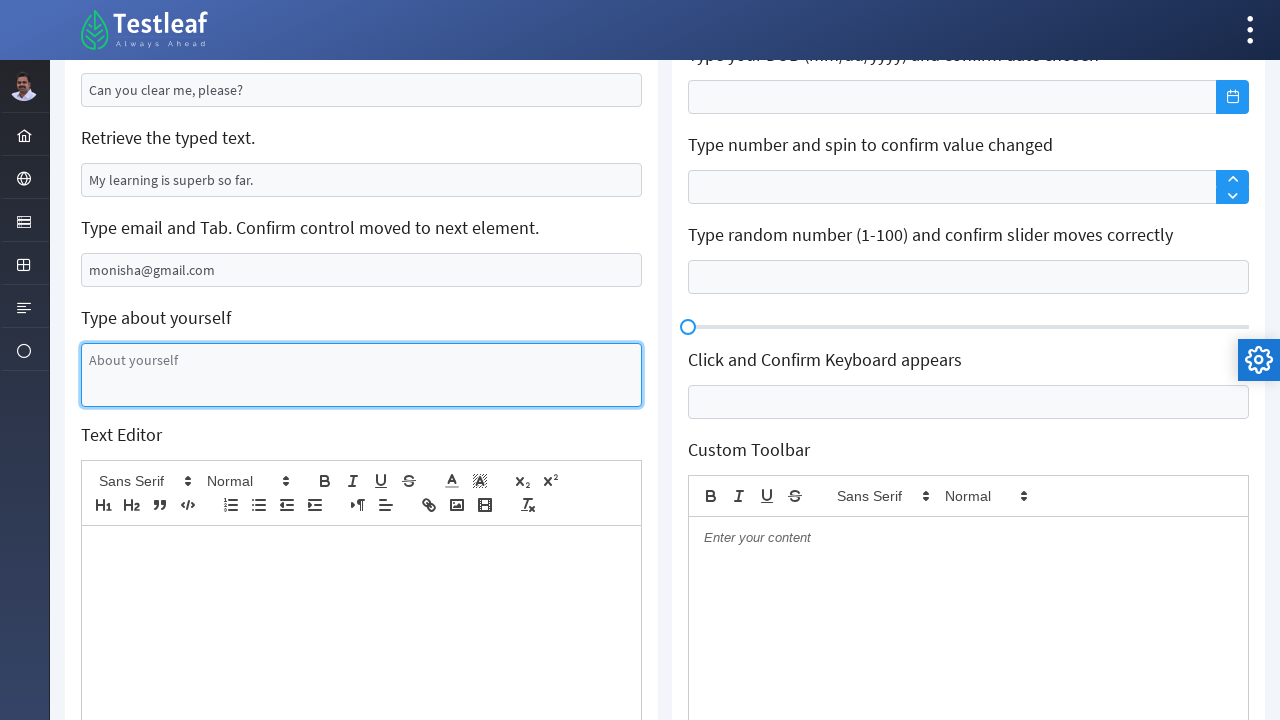